Tests page reload functionality by adding an element, reloading the page, and verifying the element is gone

Starting URL: https://the-internet.herokuapp.com/add_remove_elements/

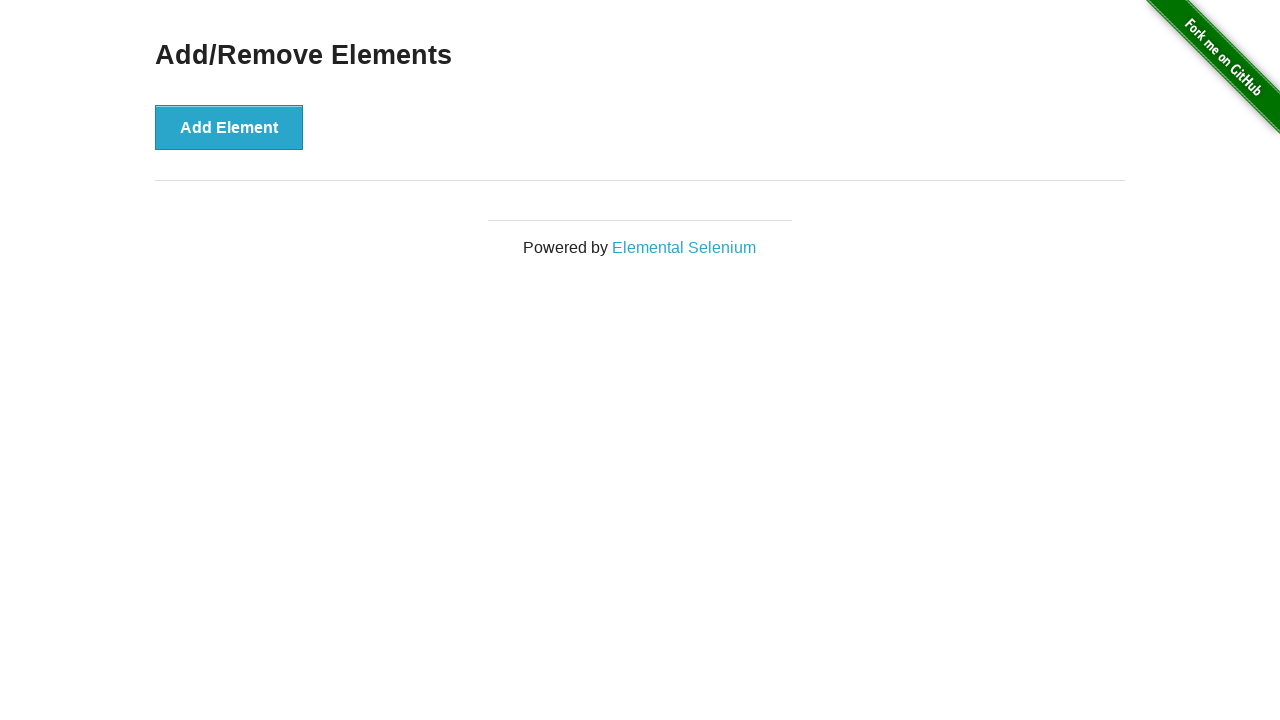

Waited for page to load with networkidle state
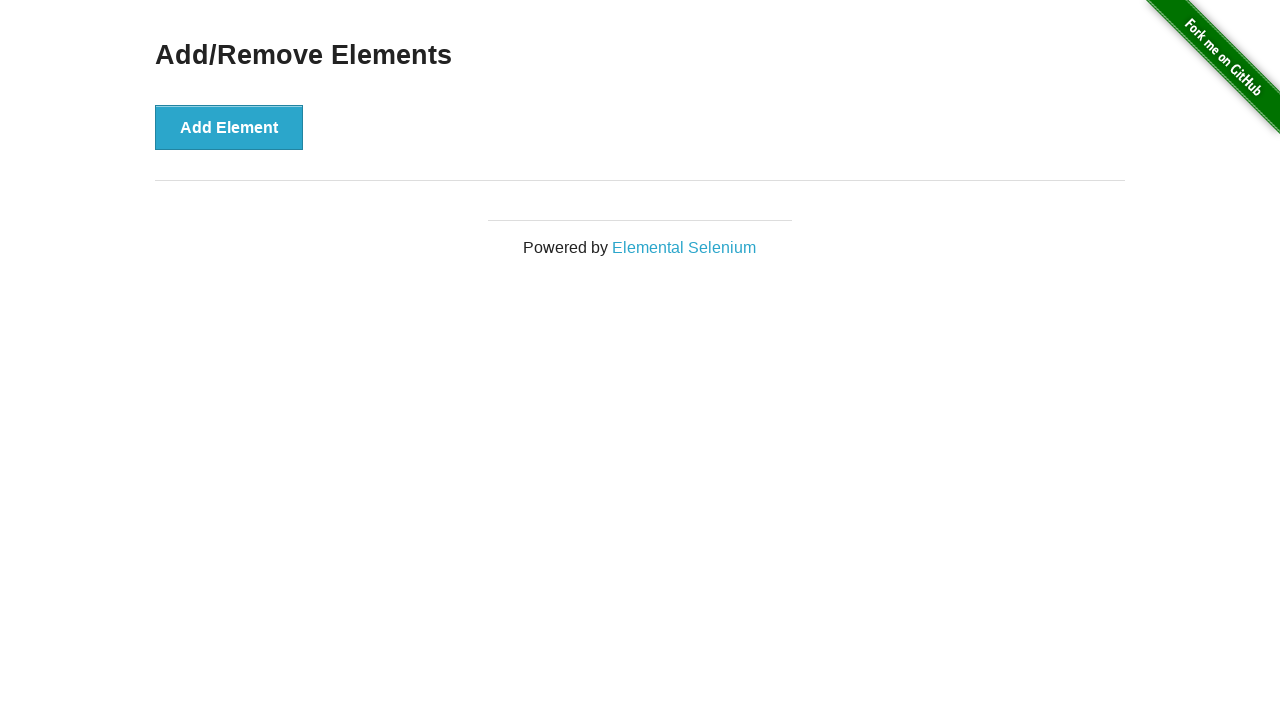

Clicked 'Add Element' button at (229, 127) on button:has-text('Add Element')
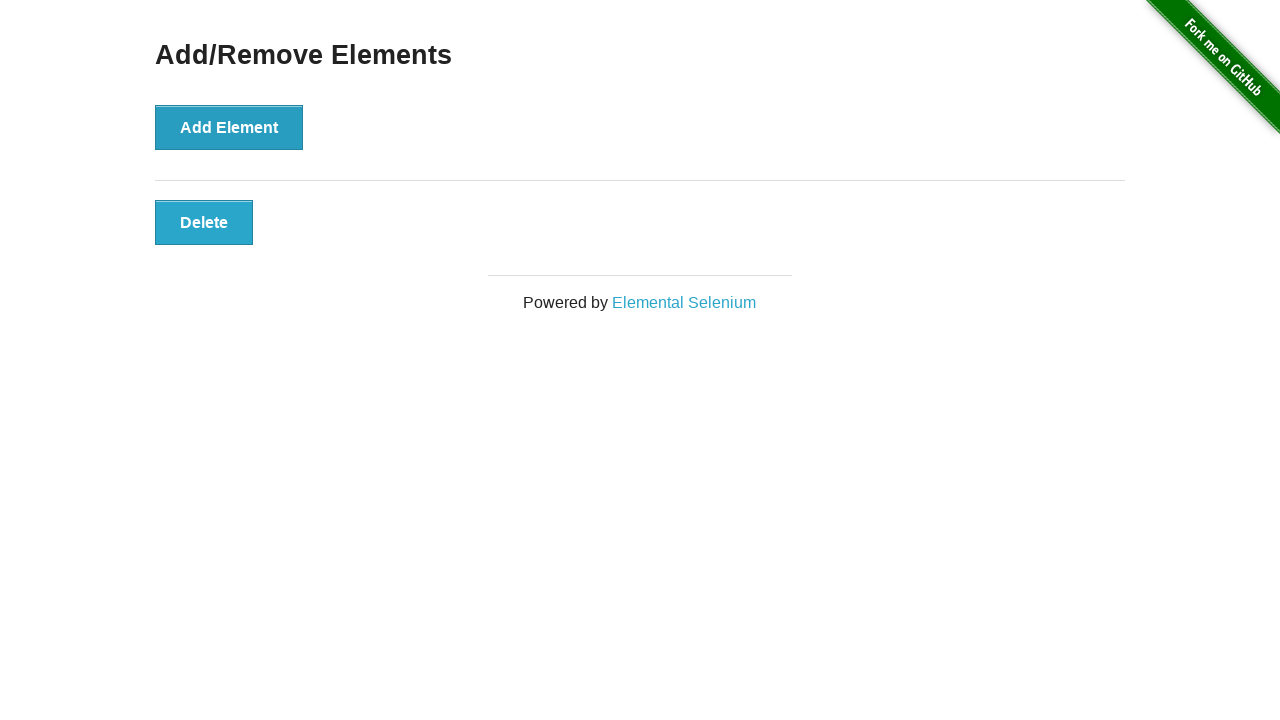

Verified that the new element appeared on the page
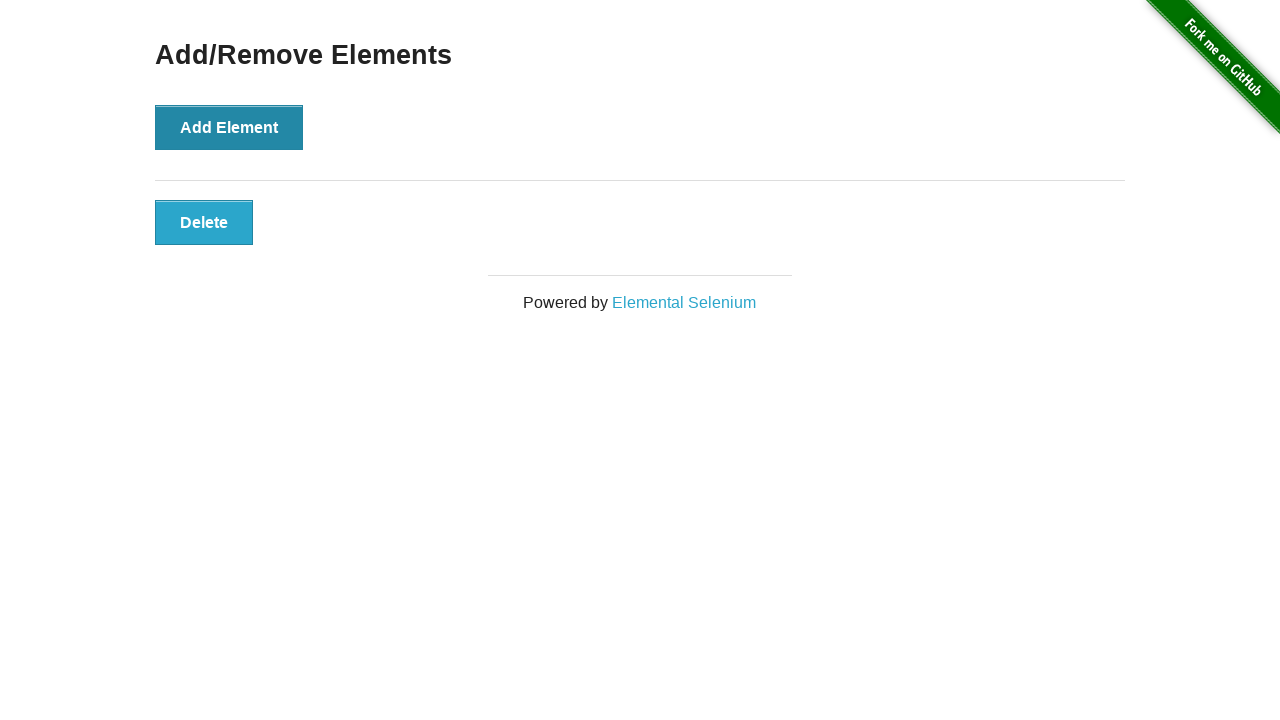

Reloaded the page
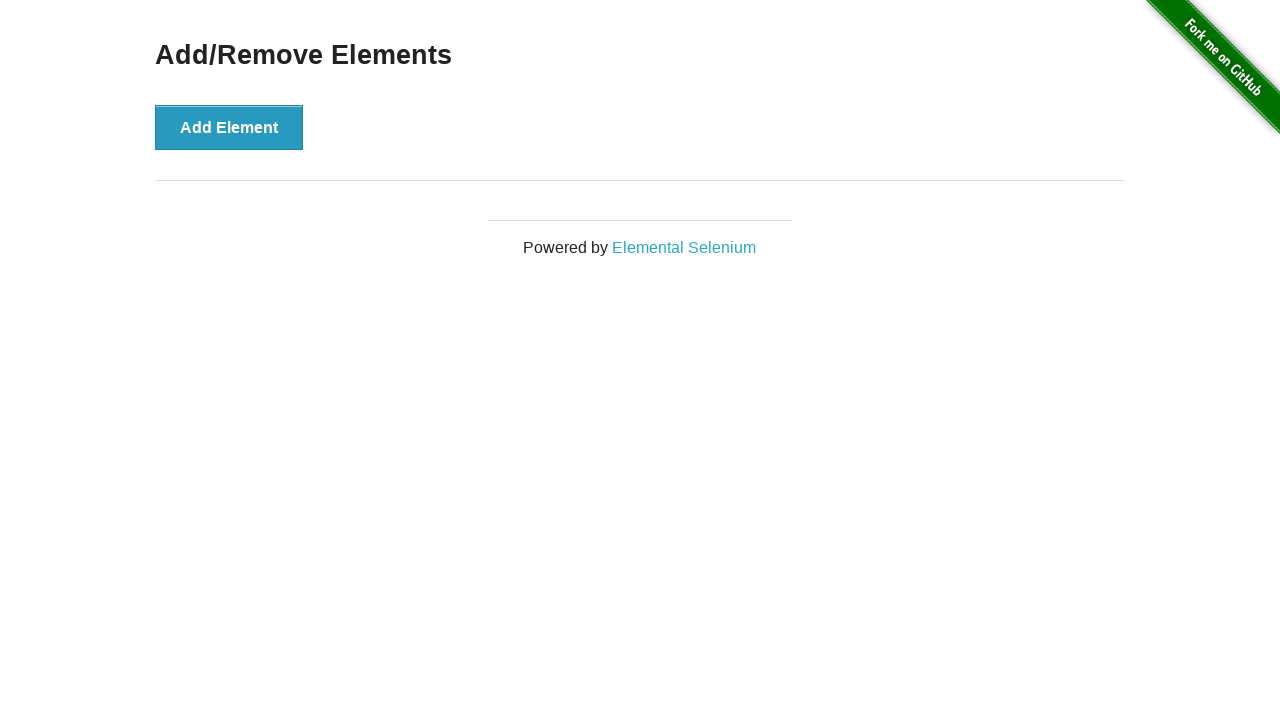

Waited for page to load after reload with networkidle state
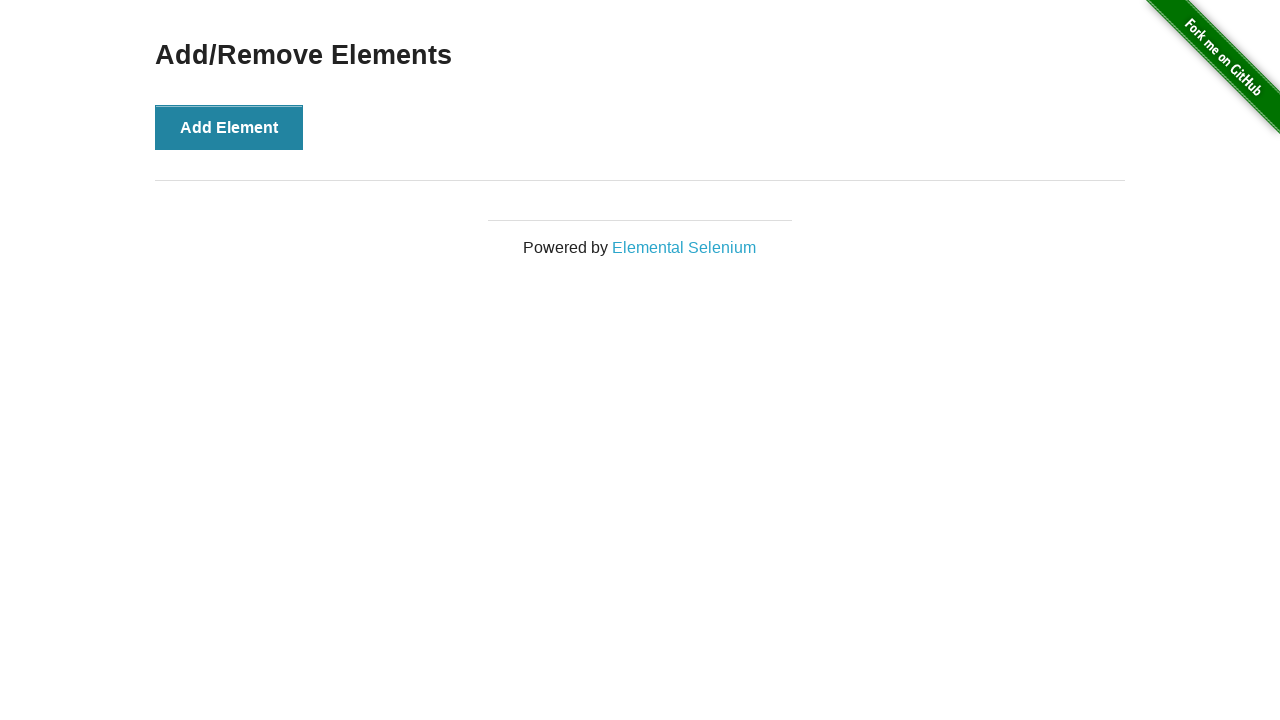

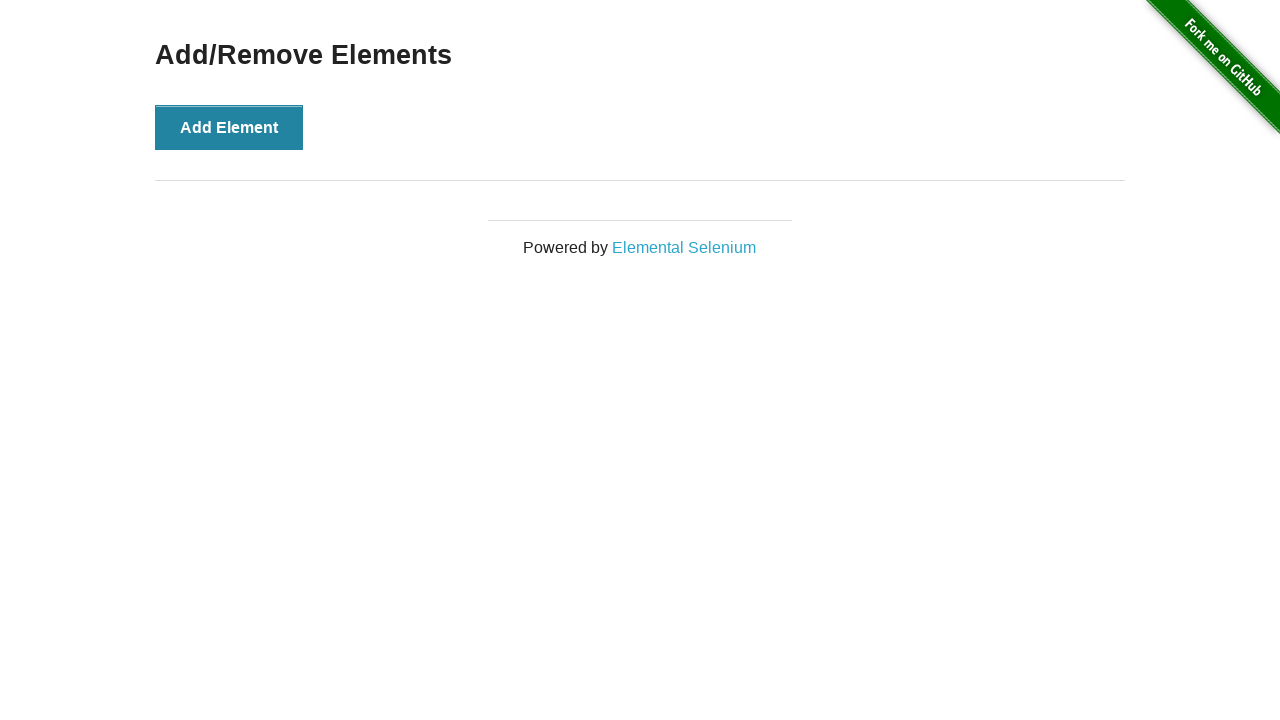